Tests the Python.org website by navigating to it, verifying the title contains "Python", searching for "pycon" in the search box, and submitting the search.

Starting URL: http://www.python.org

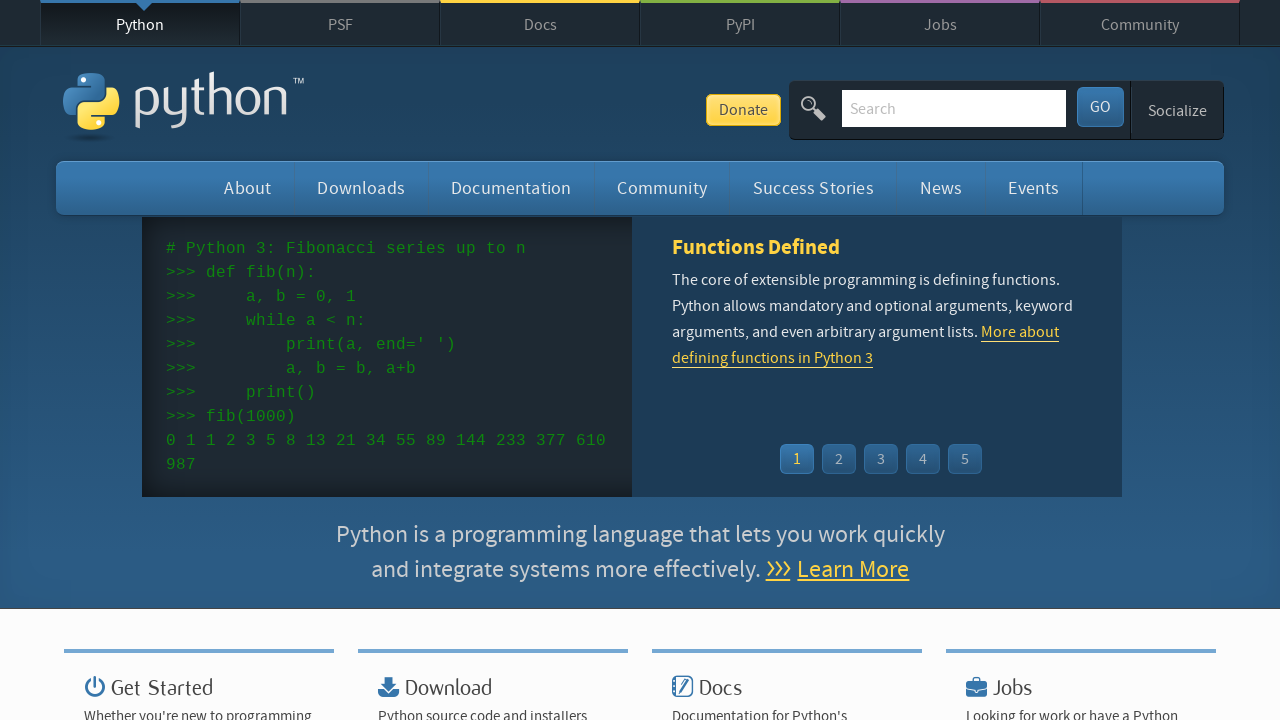

Verified page title contains 'Python'
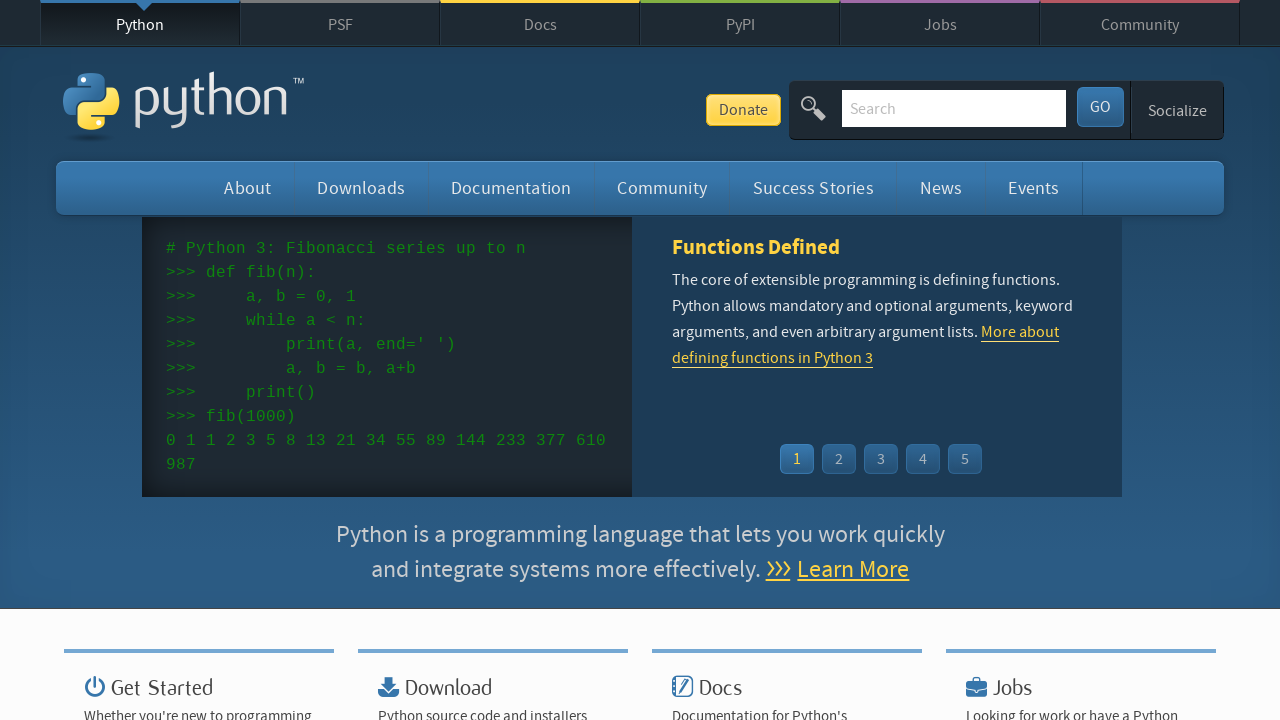

Filled search box with 'pycon' on input[name='q']
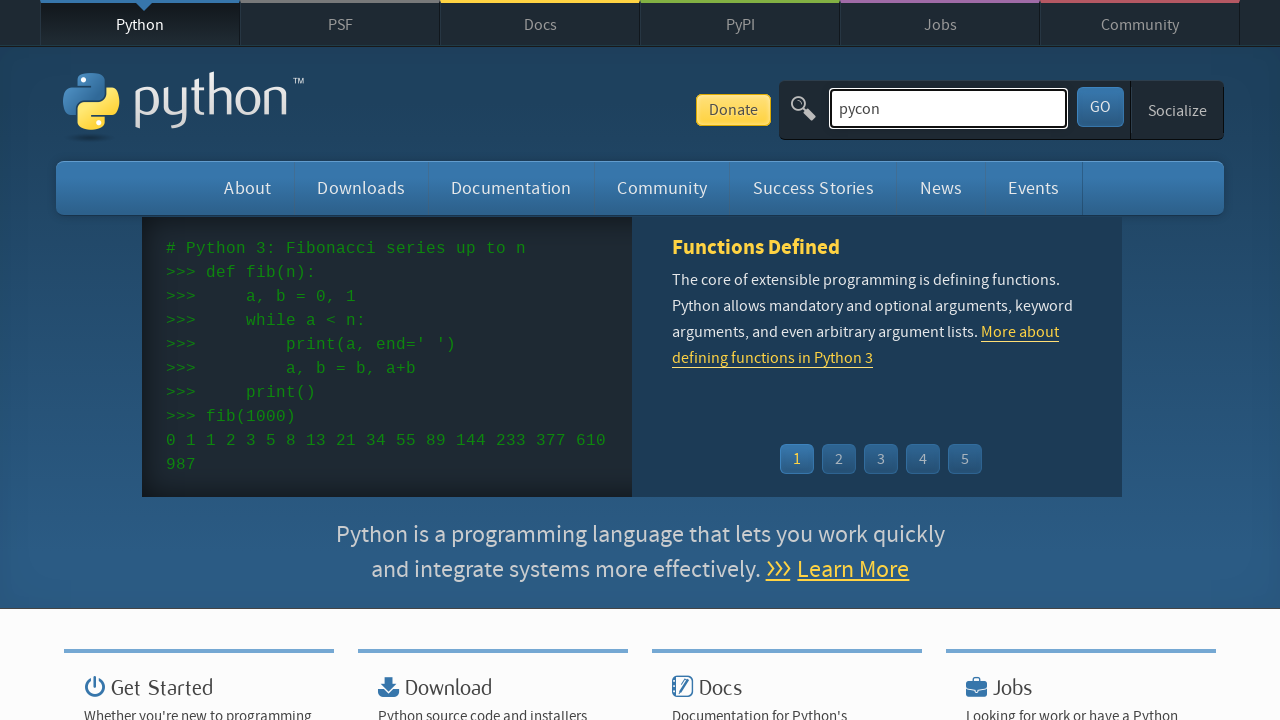

Pressed Enter to submit search for 'pycon' on input[name='q']
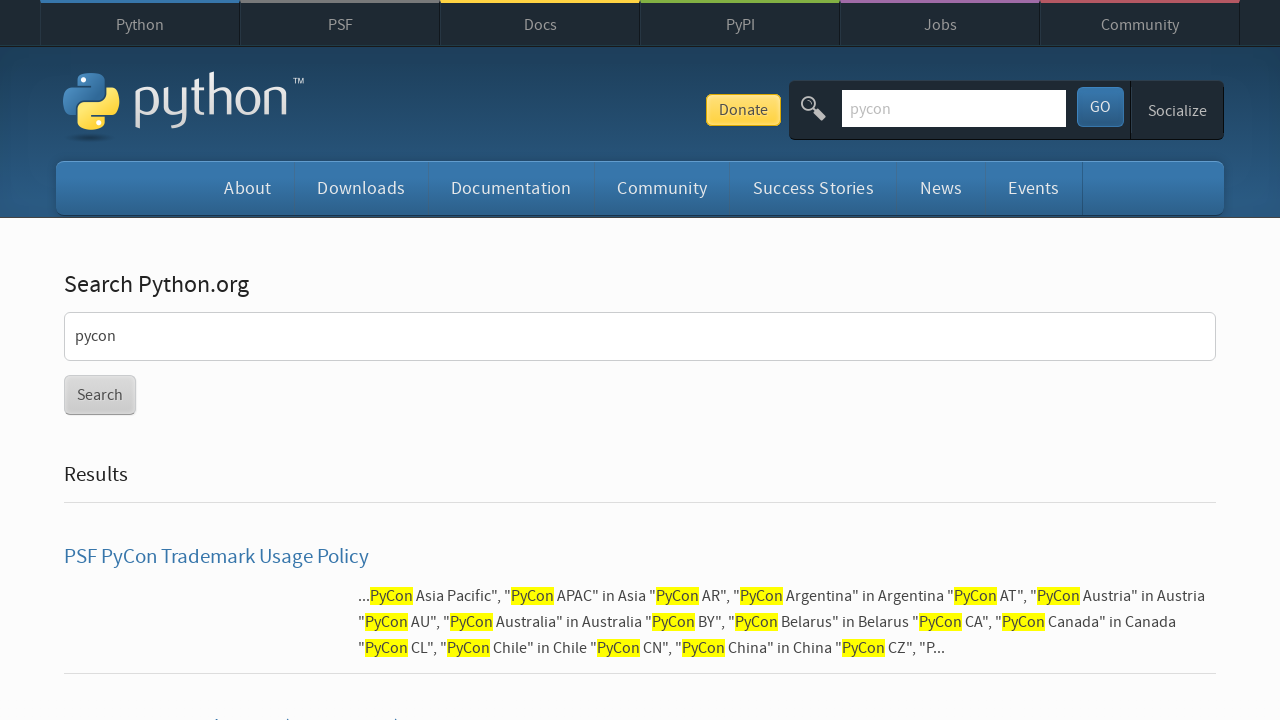

Waited for search results to load (networkidle)
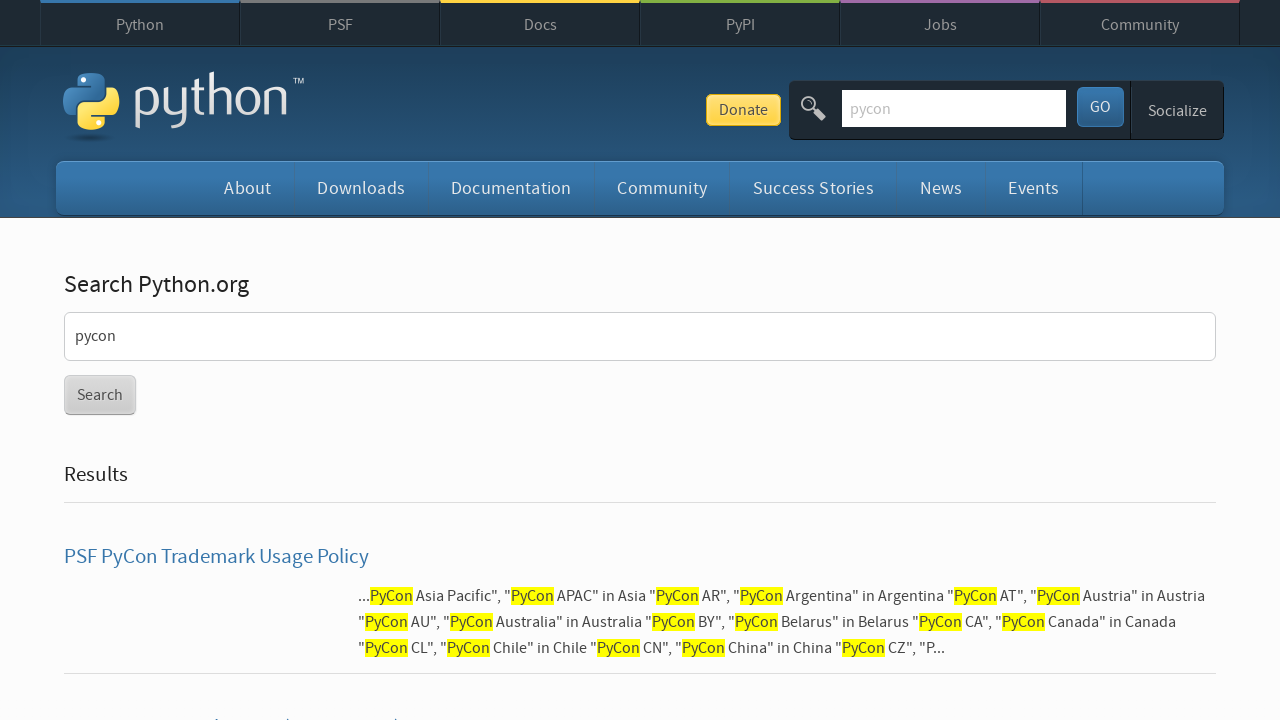

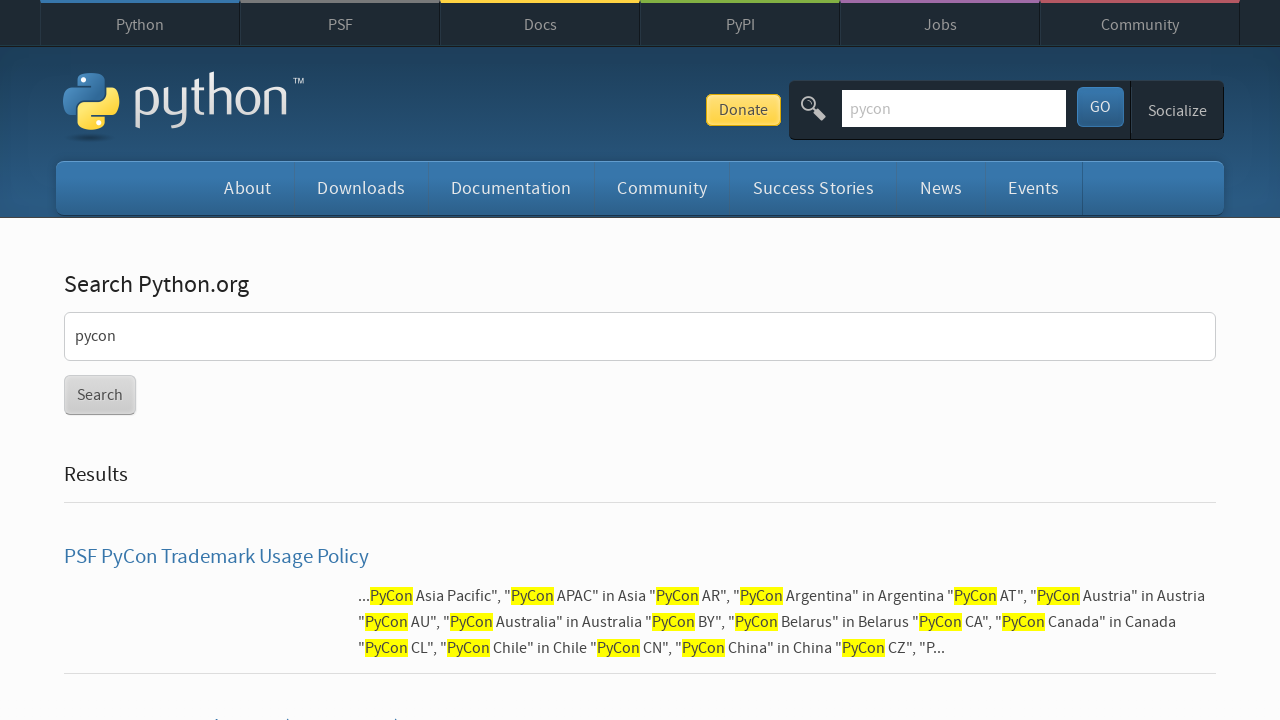